Tests click-and-hold mouse interaction by locating an element with text 'D' and performing a click-and-hold action followed by dragging it horizontally by 200 pixels.

Starting URL: https://selenium08.blogspot.com/2020/01/click-and-hold.html

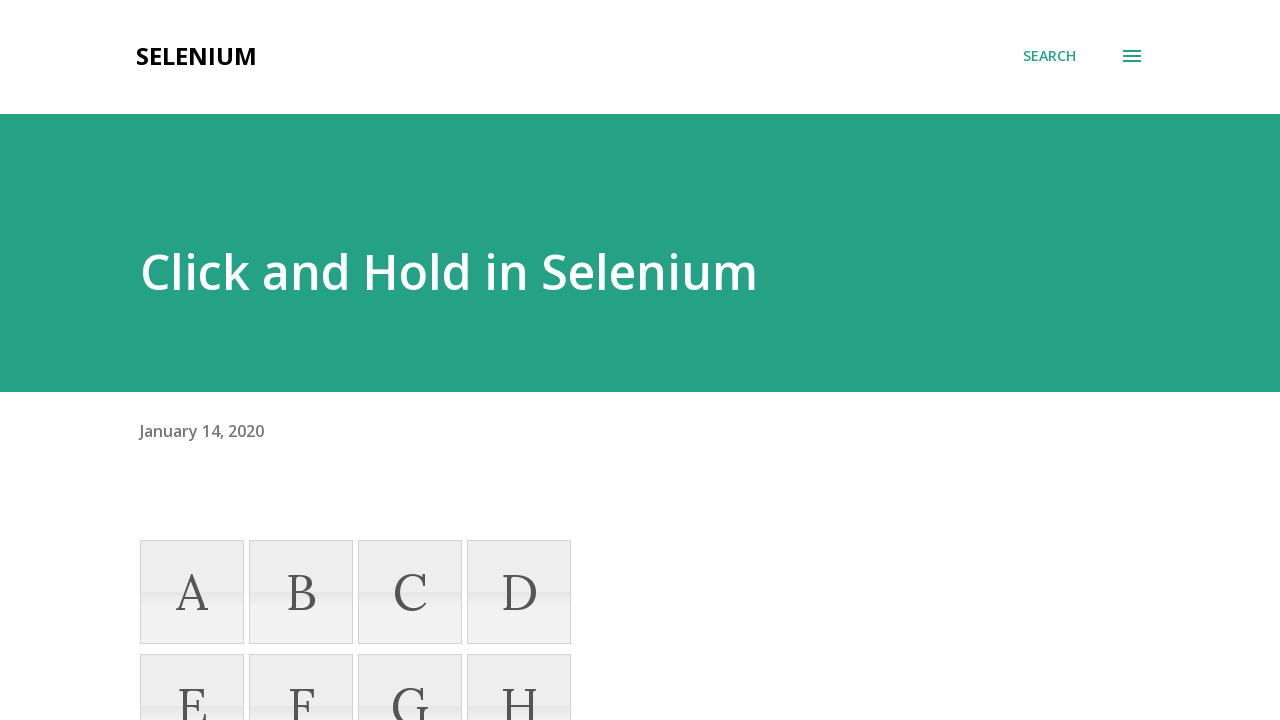

Waited for element with text 'D' to become visible
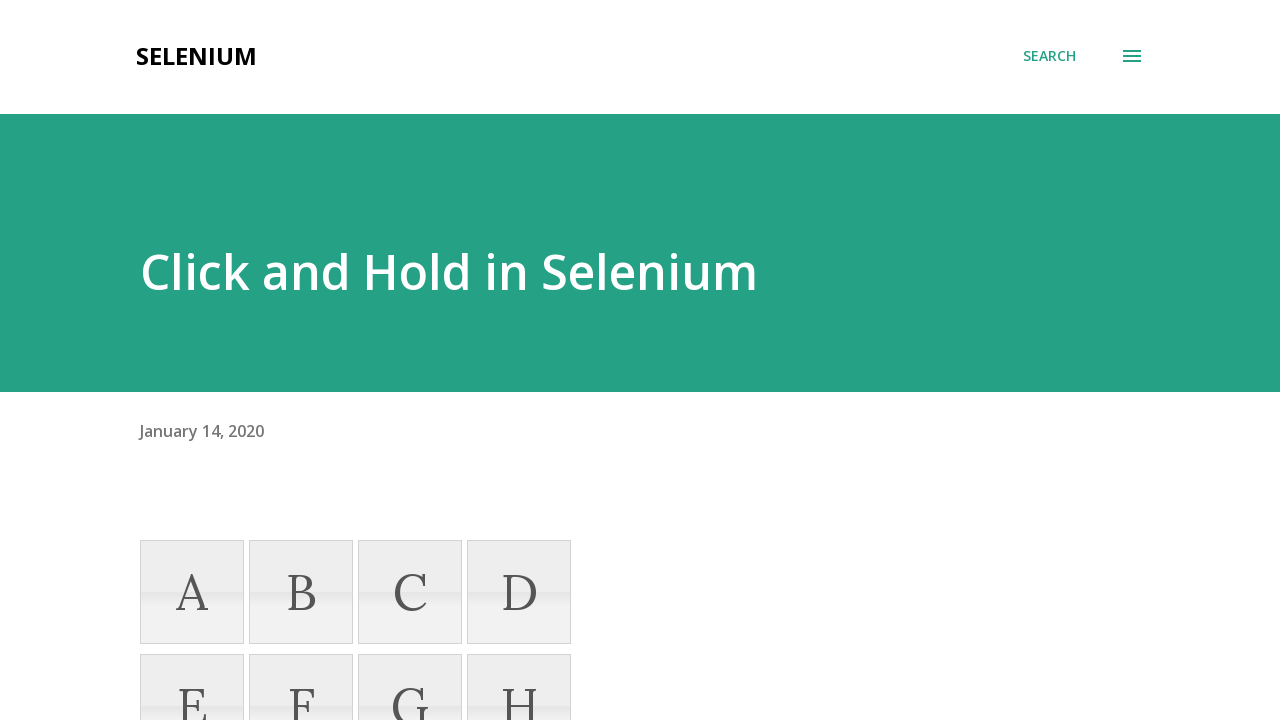

Retrieved bounding box of element 'D'
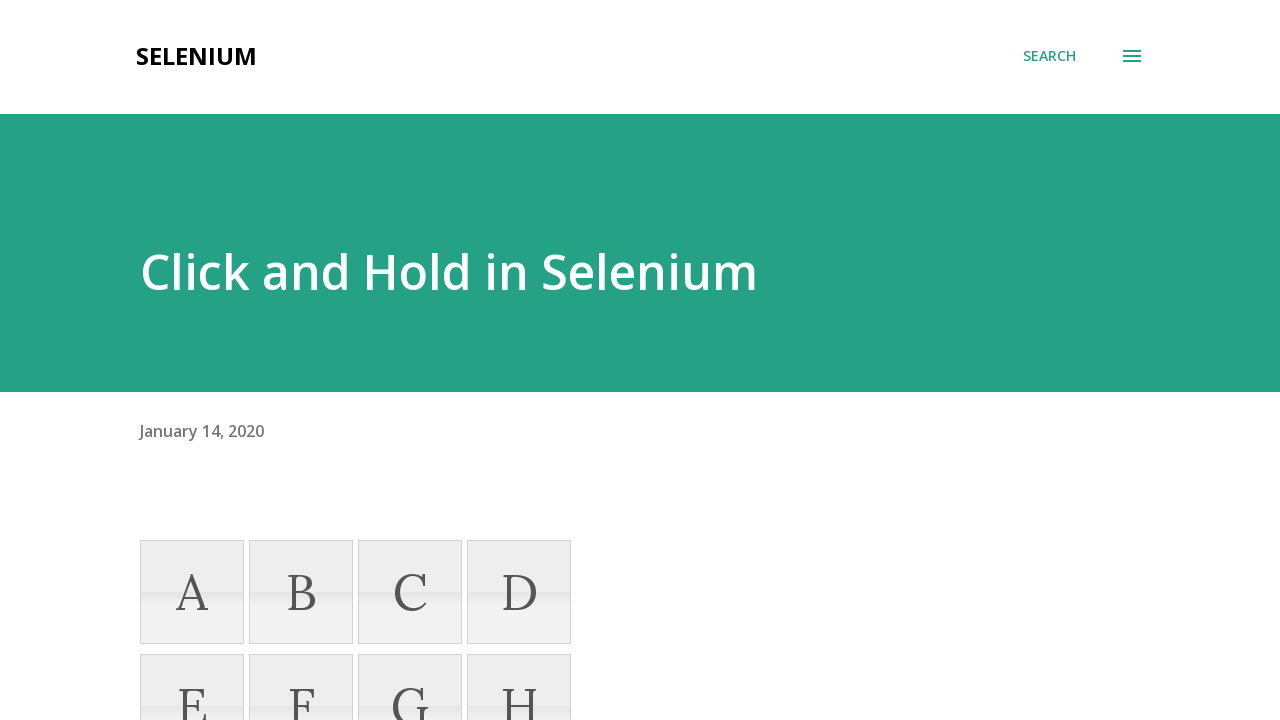

Moved mouse to center of element 'D' at (519, 592)
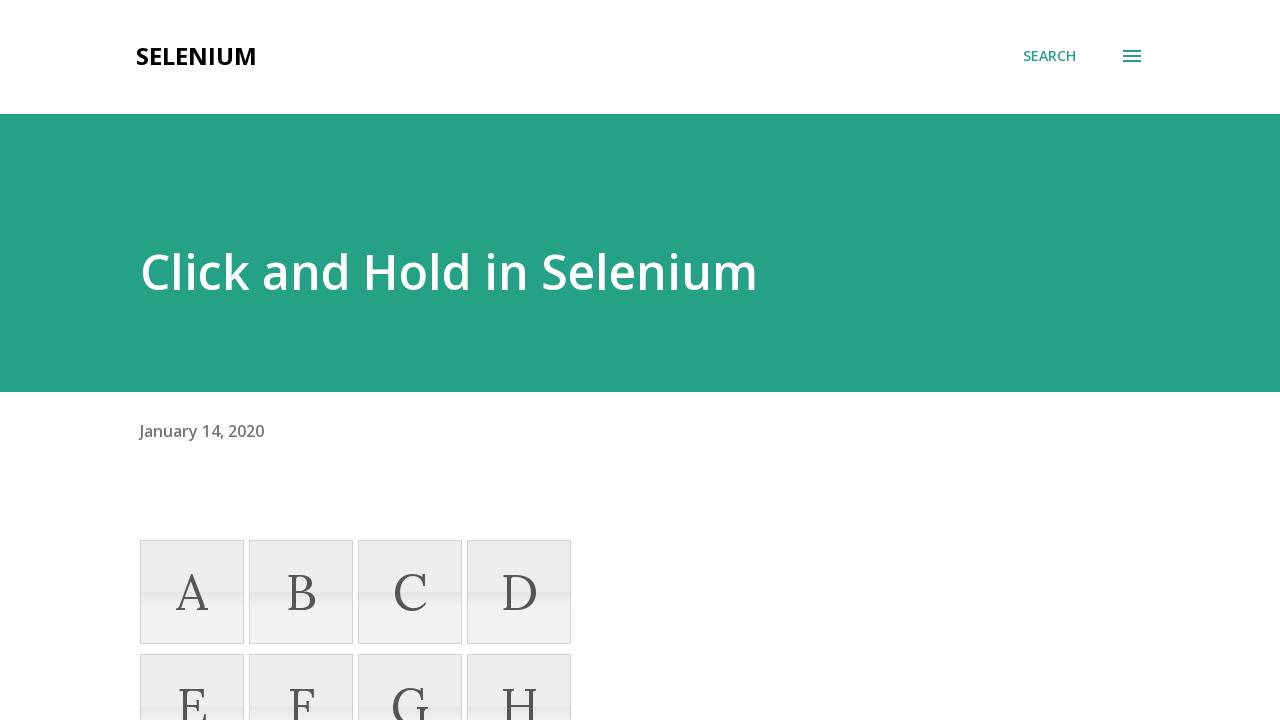

Pressed mouse button down (click-and-hold initiated) at (519, 592)
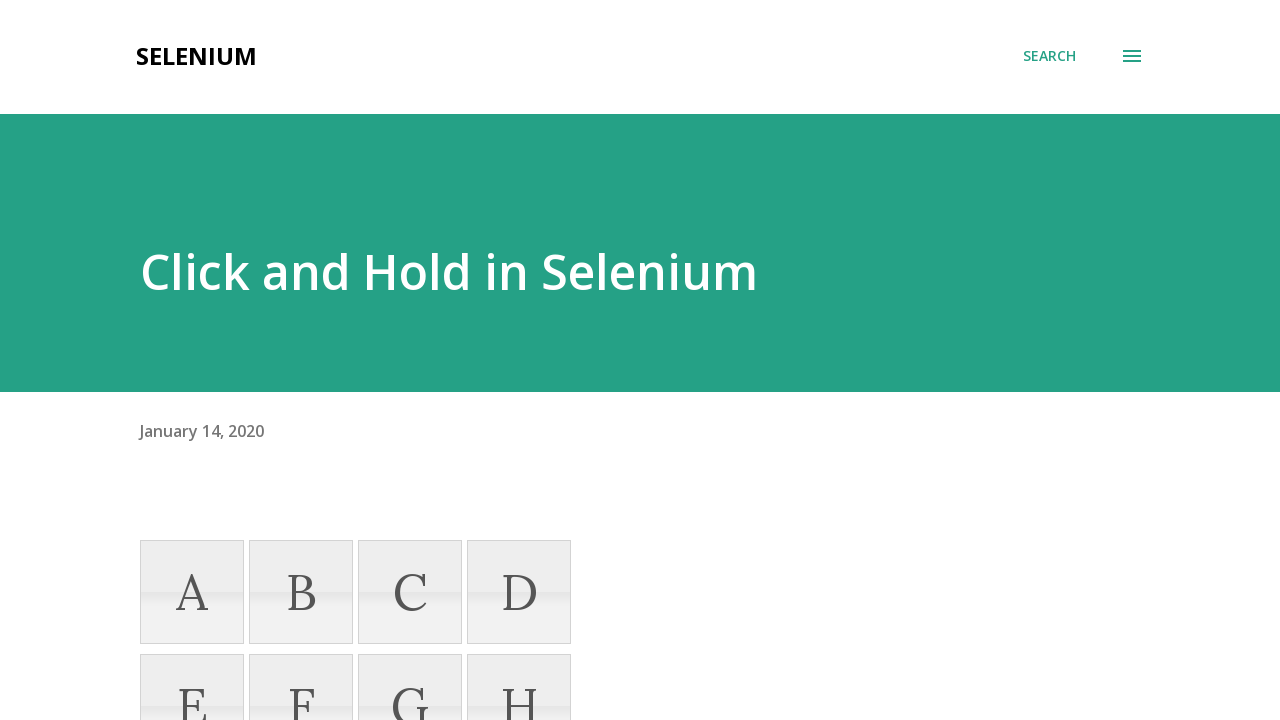

Dragged element 'D' horizontally 200 pixels to the right at (719, 592)
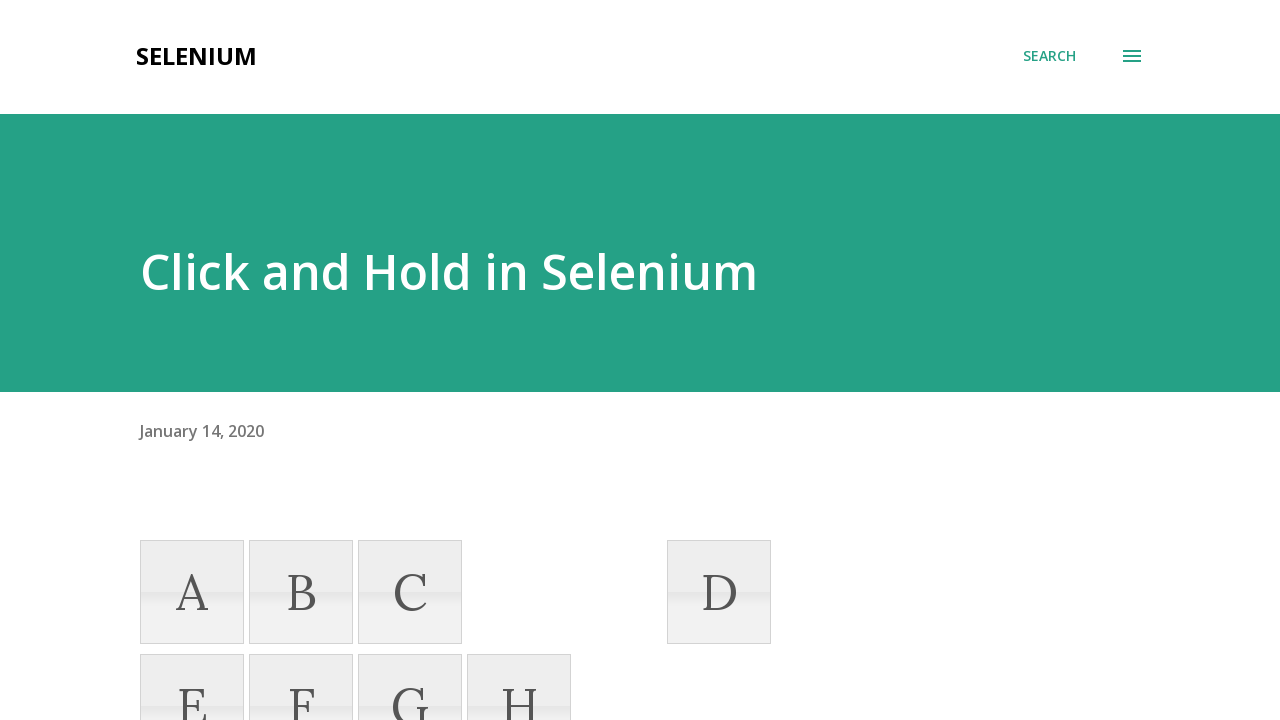

Released mouse button to complete drag operation at (719, 592)
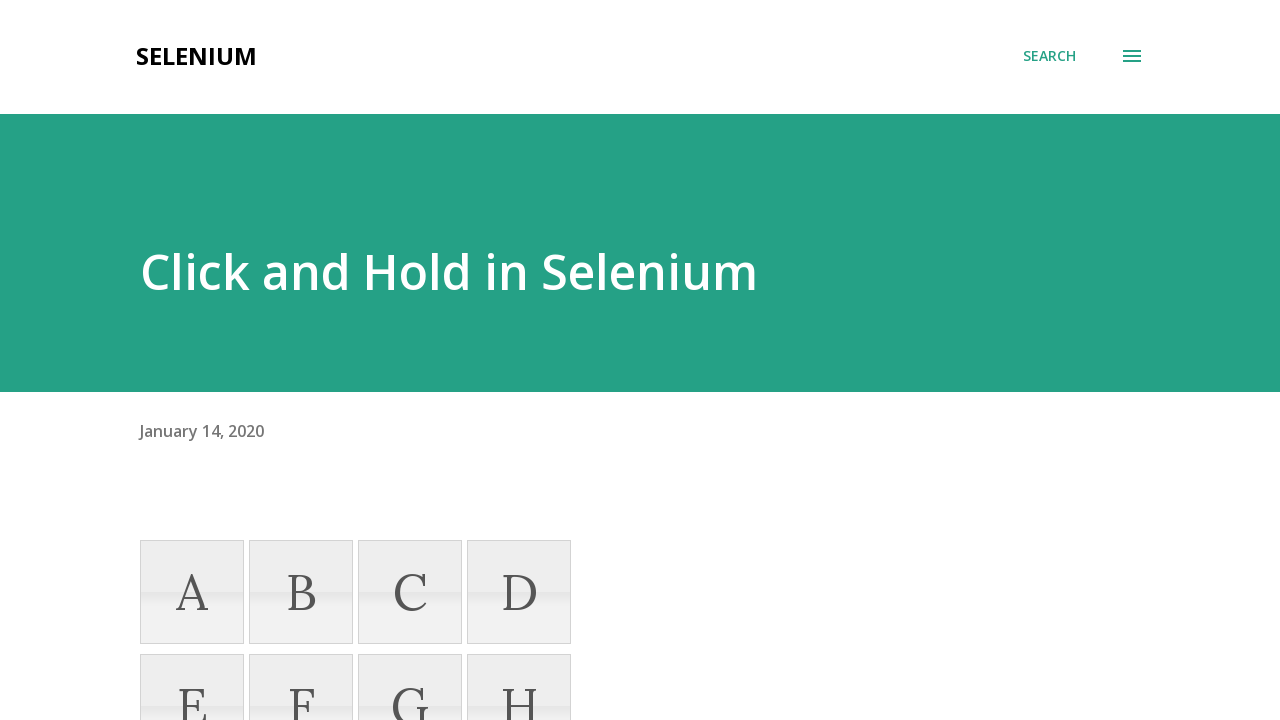

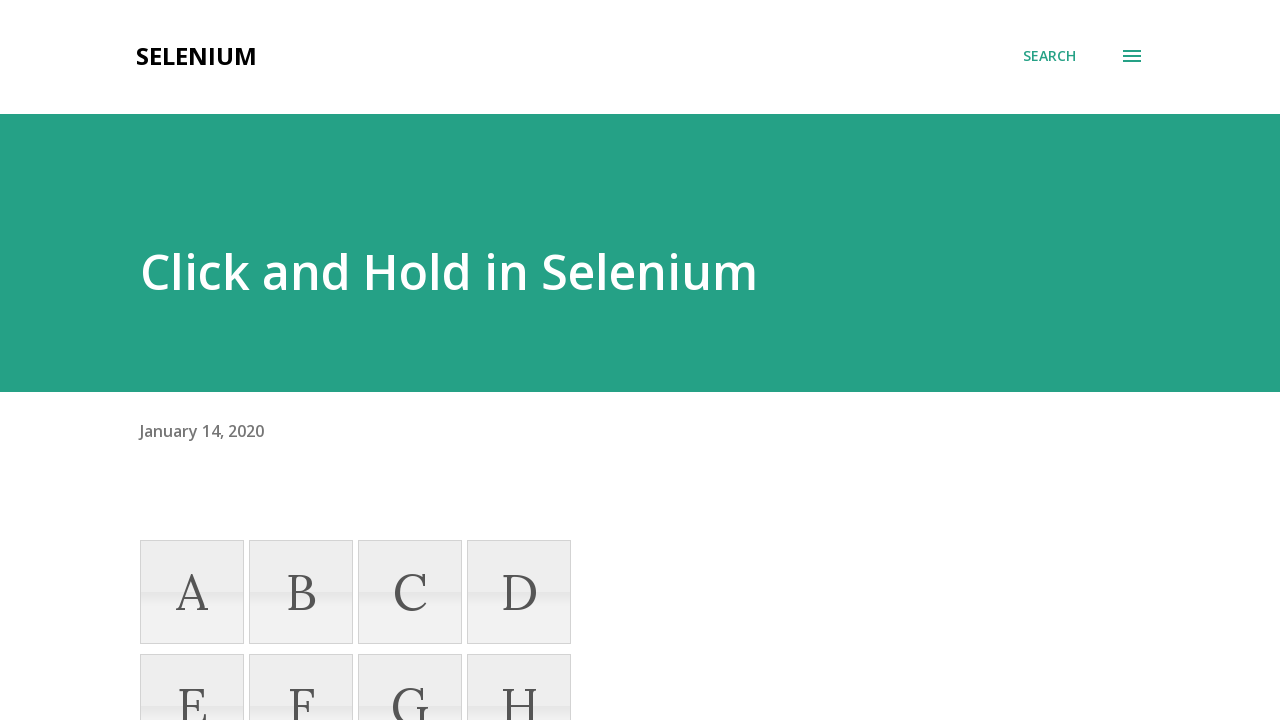